Navigates to the Applitools demo application login page and waits for it to load. The original test performed visual regression testing with Applitools Eyes, but the core automation is simply loading the demo page.

Starting URL: https://demo.applitools.com

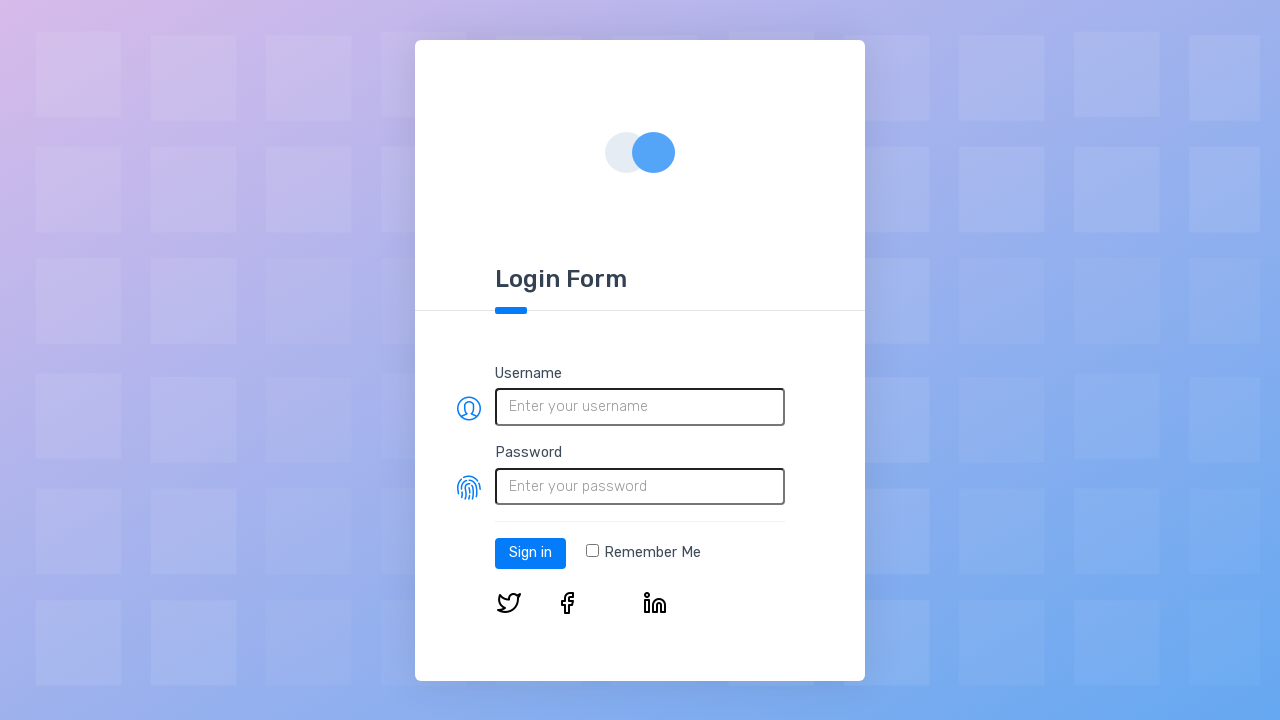

Set viewport size to 800x600
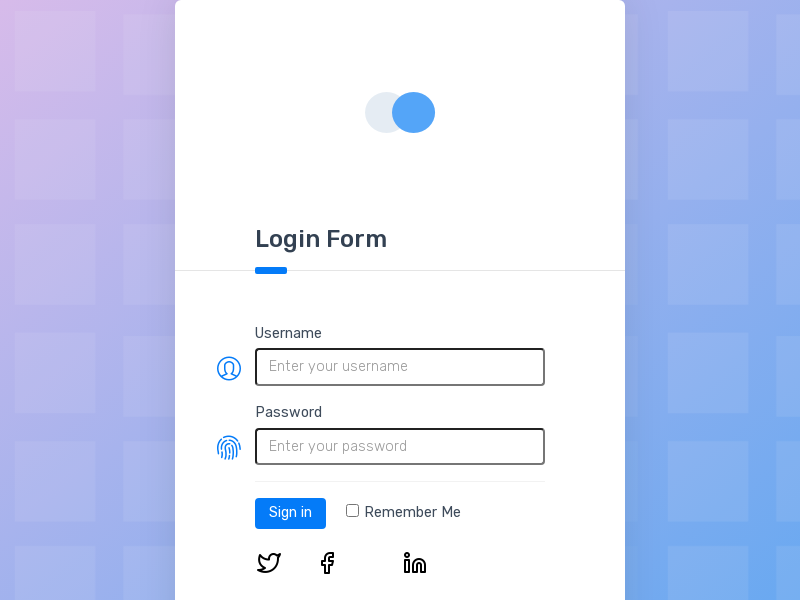

Waited for page to reach network idle state
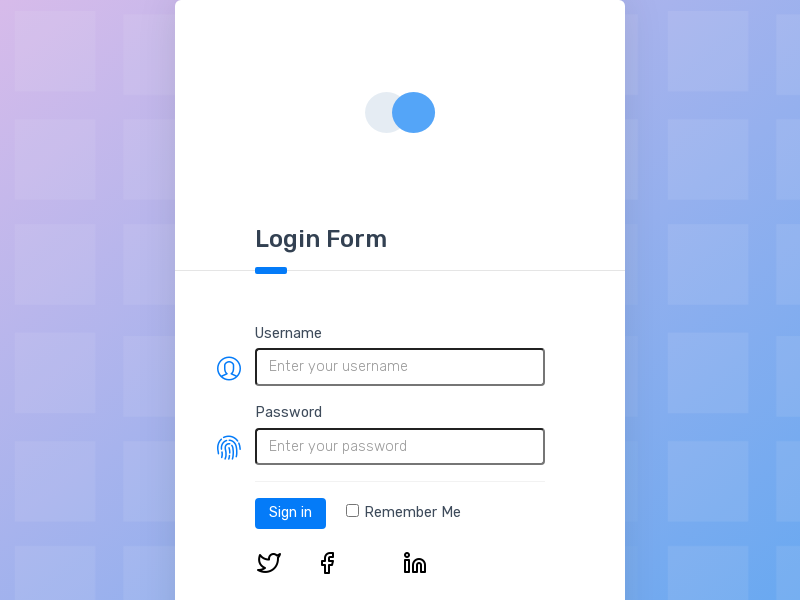

Login button element is visible on the page
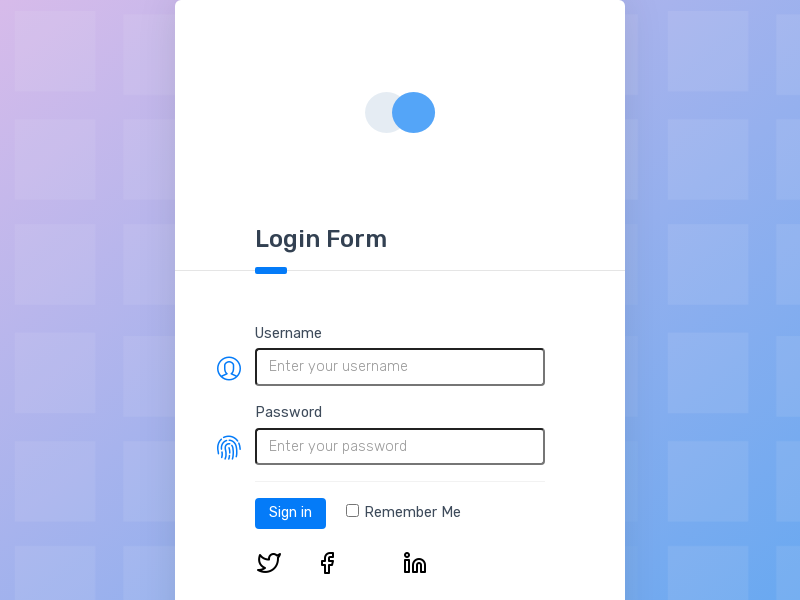

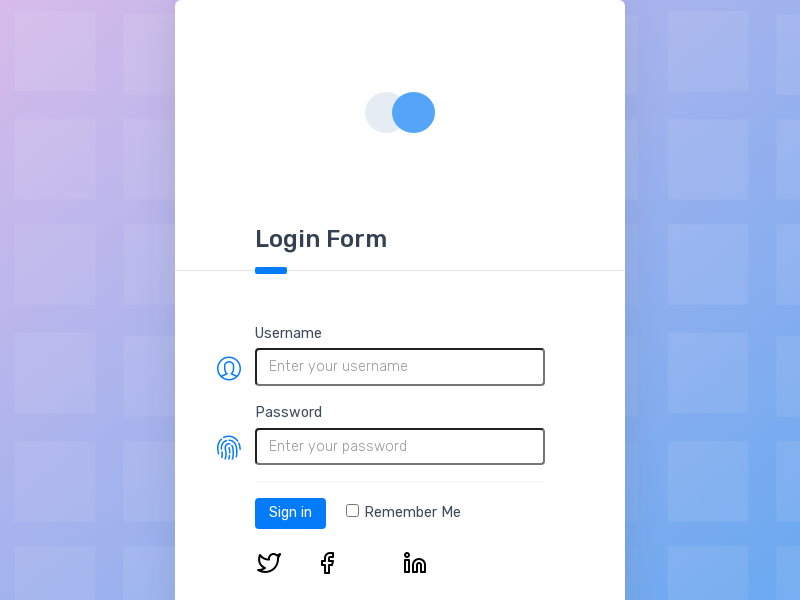